Calculates the sum of two numbers displayed on the page, selects the result from a dropdown menu, and submits the form

Starting URL: https://suninjuly.github.io/selects1.html

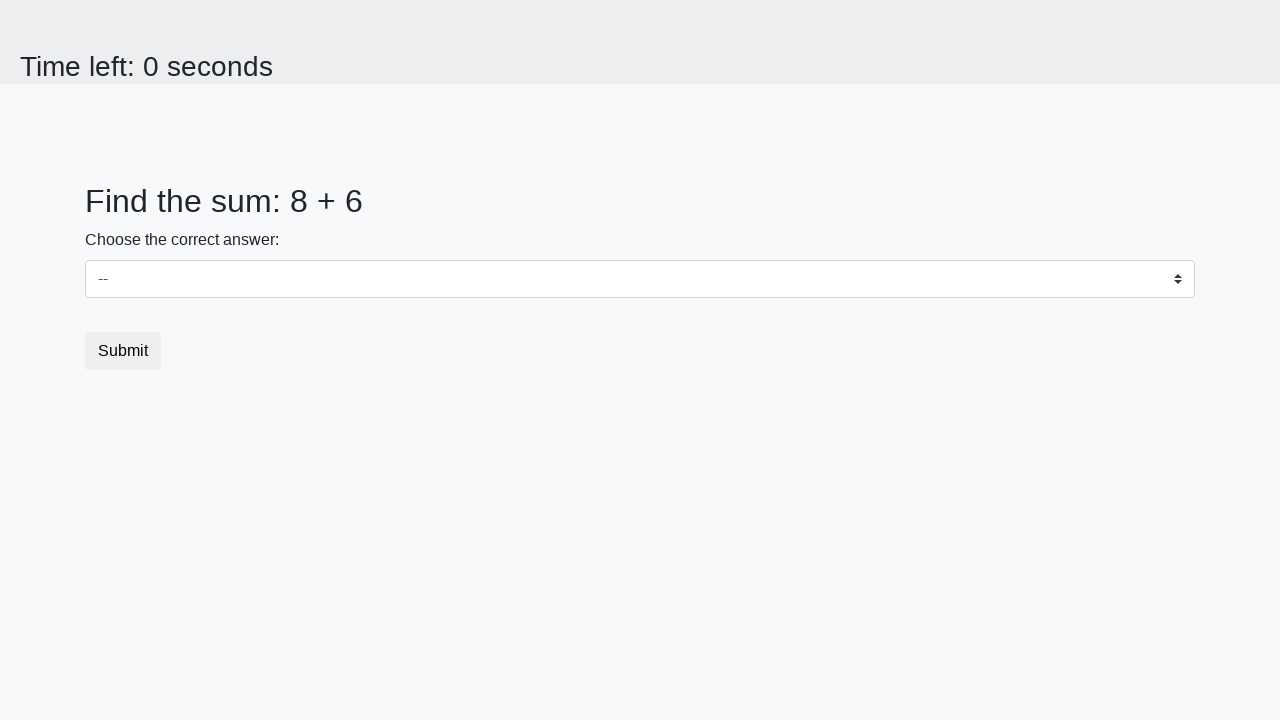

Retrieved first number from span#num1
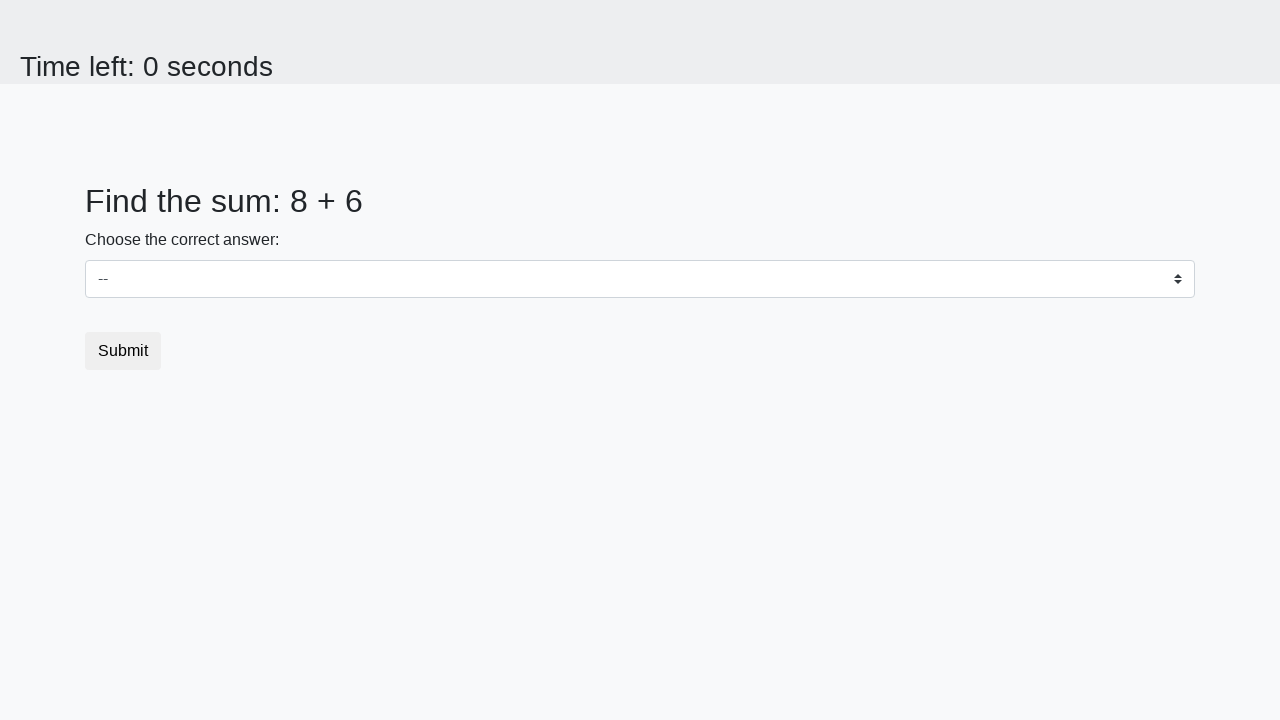

Retrieved second number from span#num2
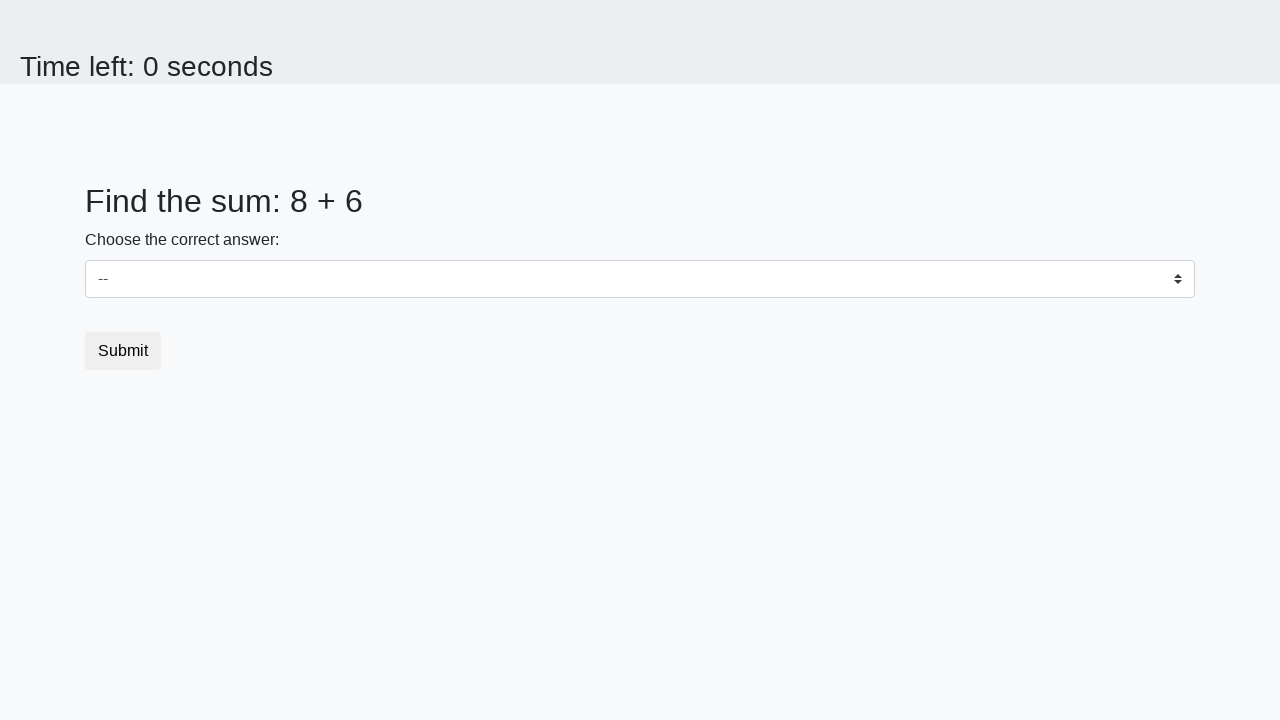

Calculated sum of 8 + 6 = 14
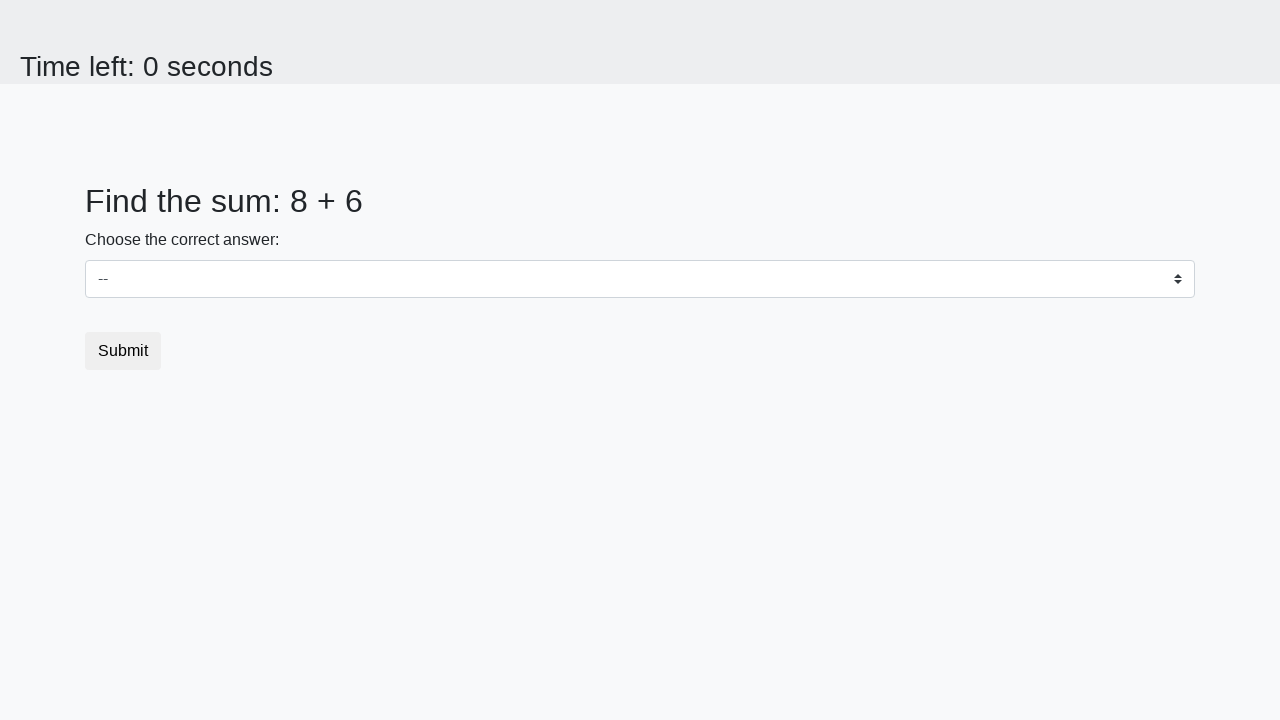

Selected 14 from dropdown menu on select
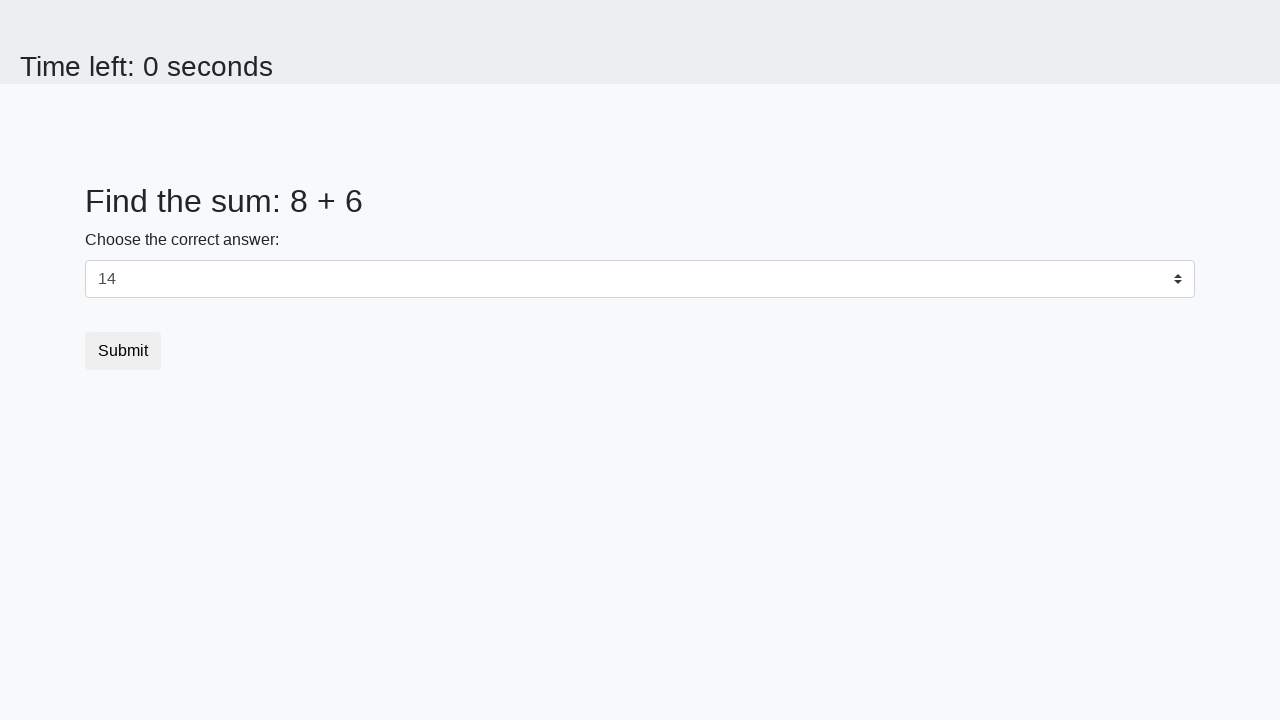

Clicked submit button to complete form submission at (123, 351) on button.btn
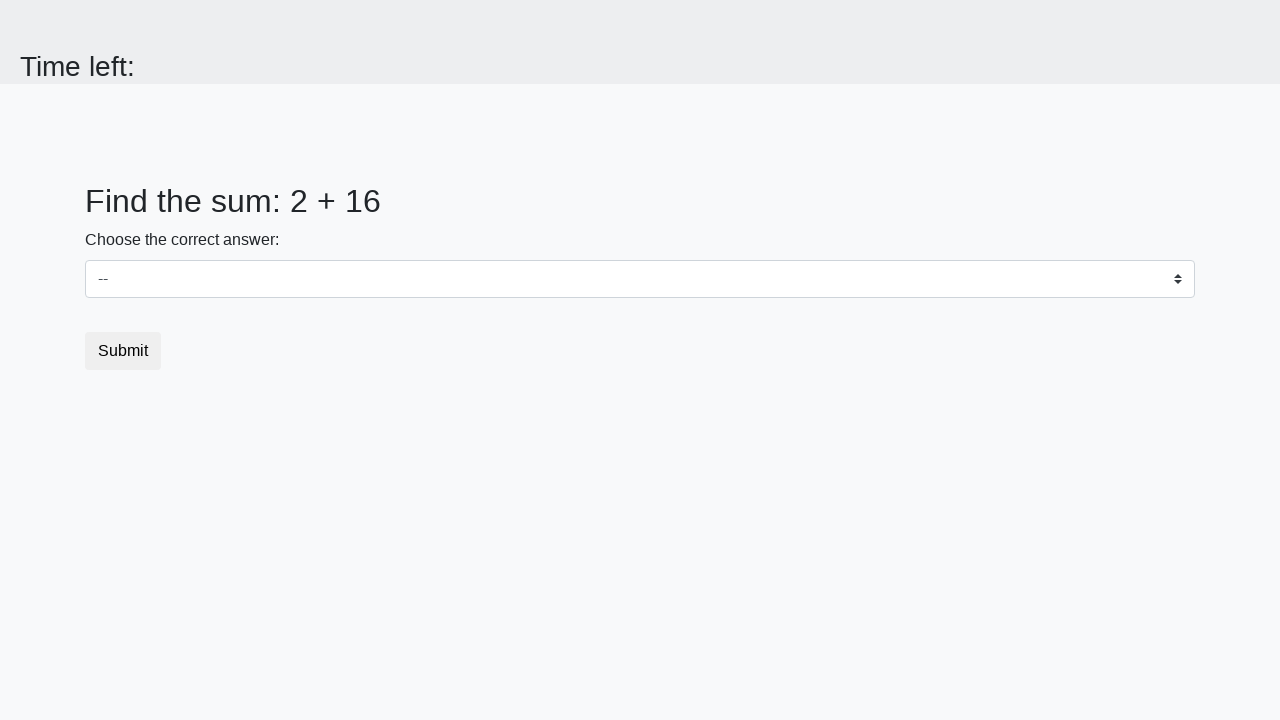

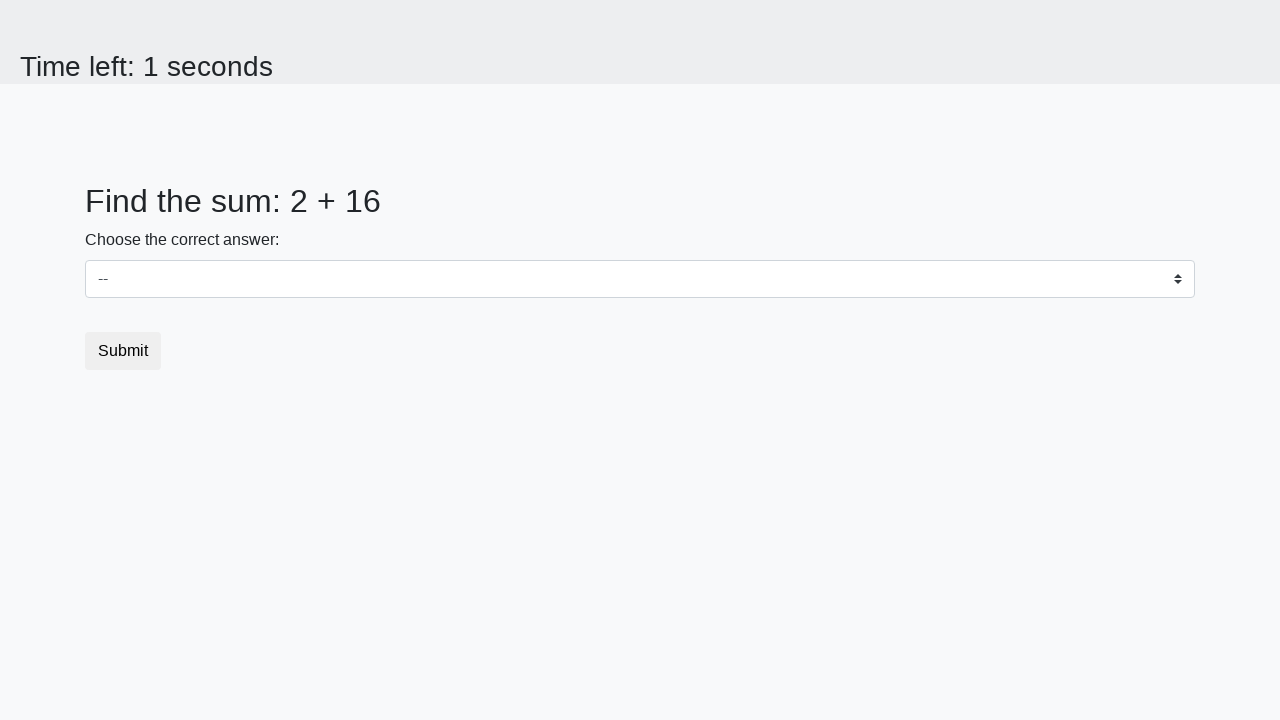